Tests that browser back button works correctly with routing filters

Starting URL: https://demo.playwright.dev/todomvc

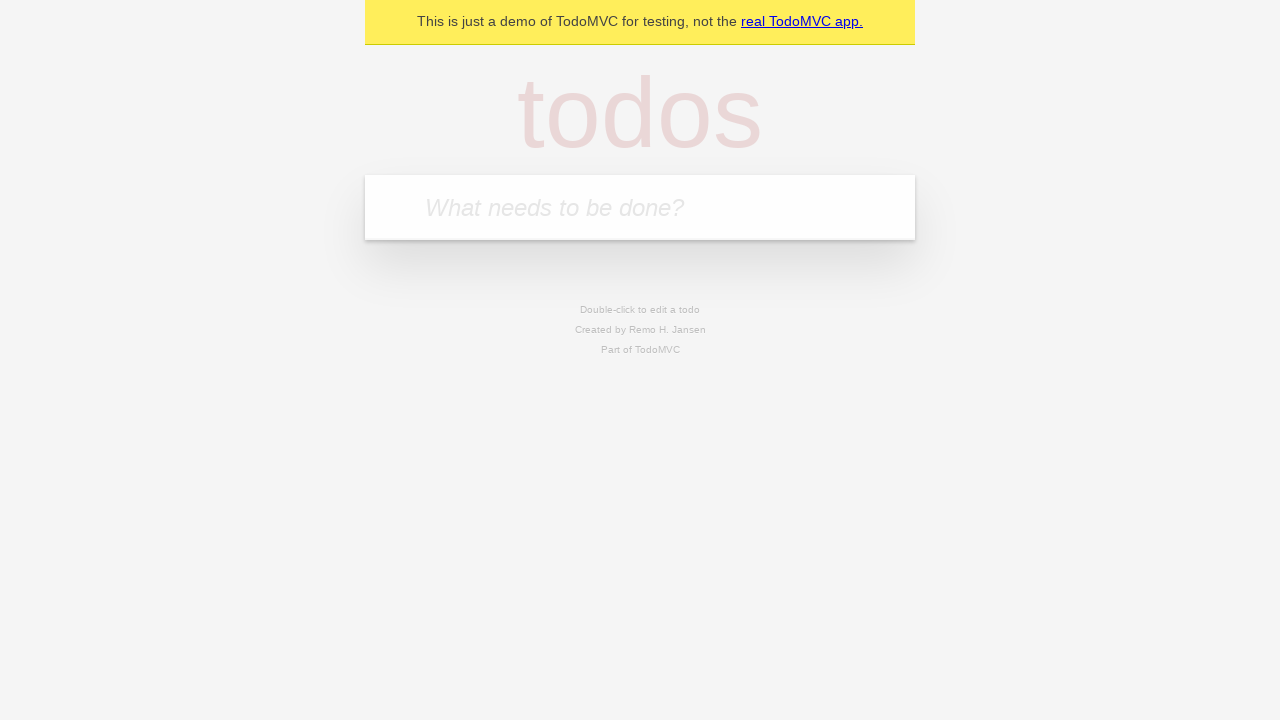

Filled todo input with 'buy some cheese' on internal:attr=[placeholder="What needs to be done?"i]
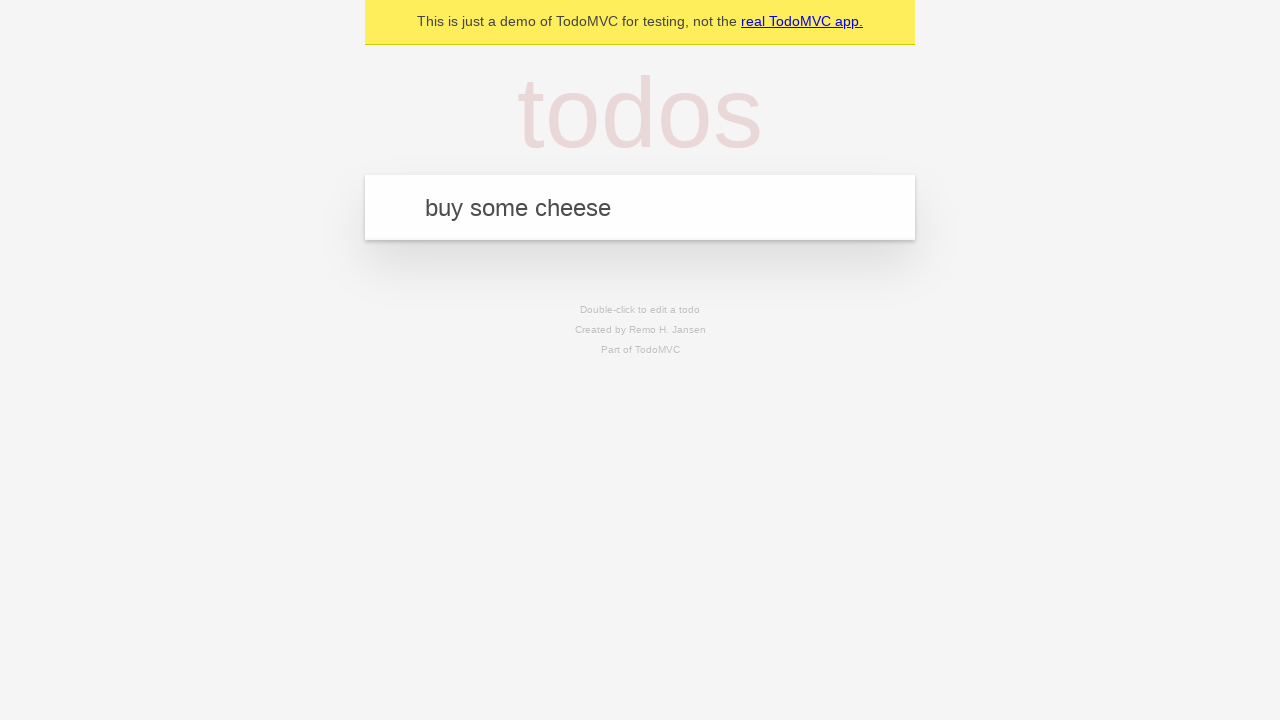

Pressed Enter to add 'buy some cheese' to todo list on internal:attr=[placeholder="What needs to be done?"i]
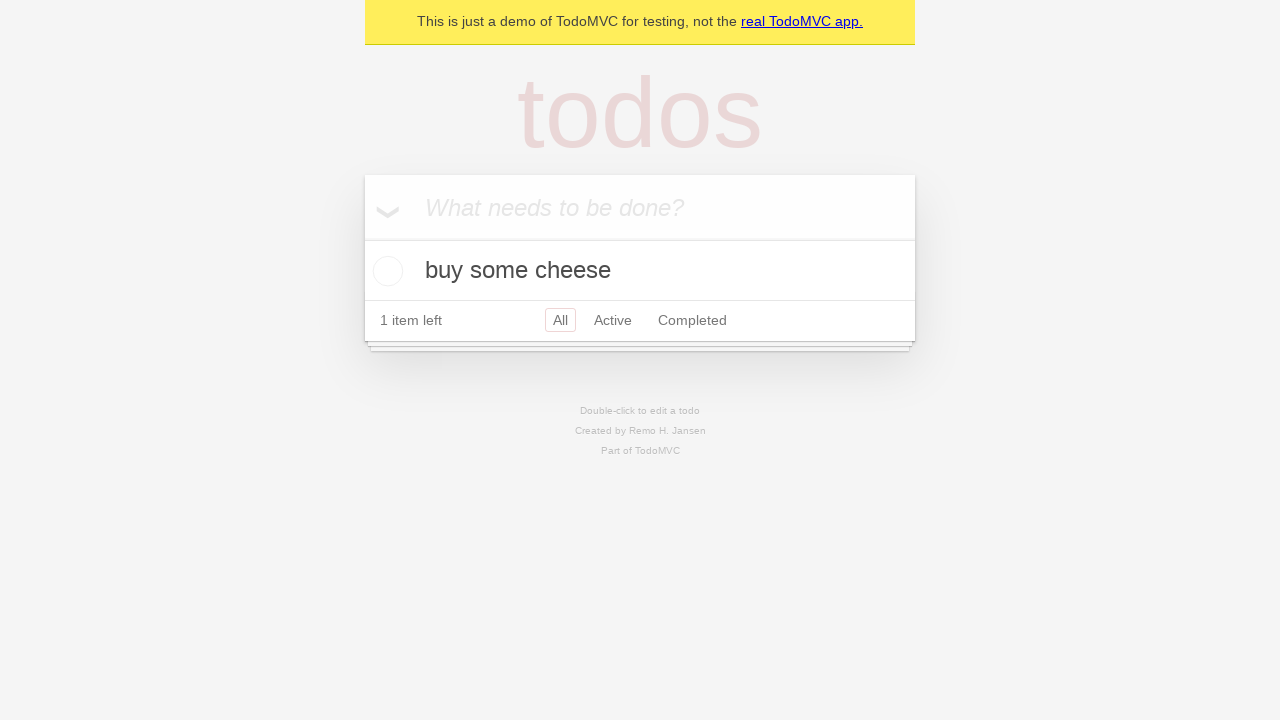

Filled todo input with 'feed the cat' on internal:attr=[placeholder="What needs to be done?"i]
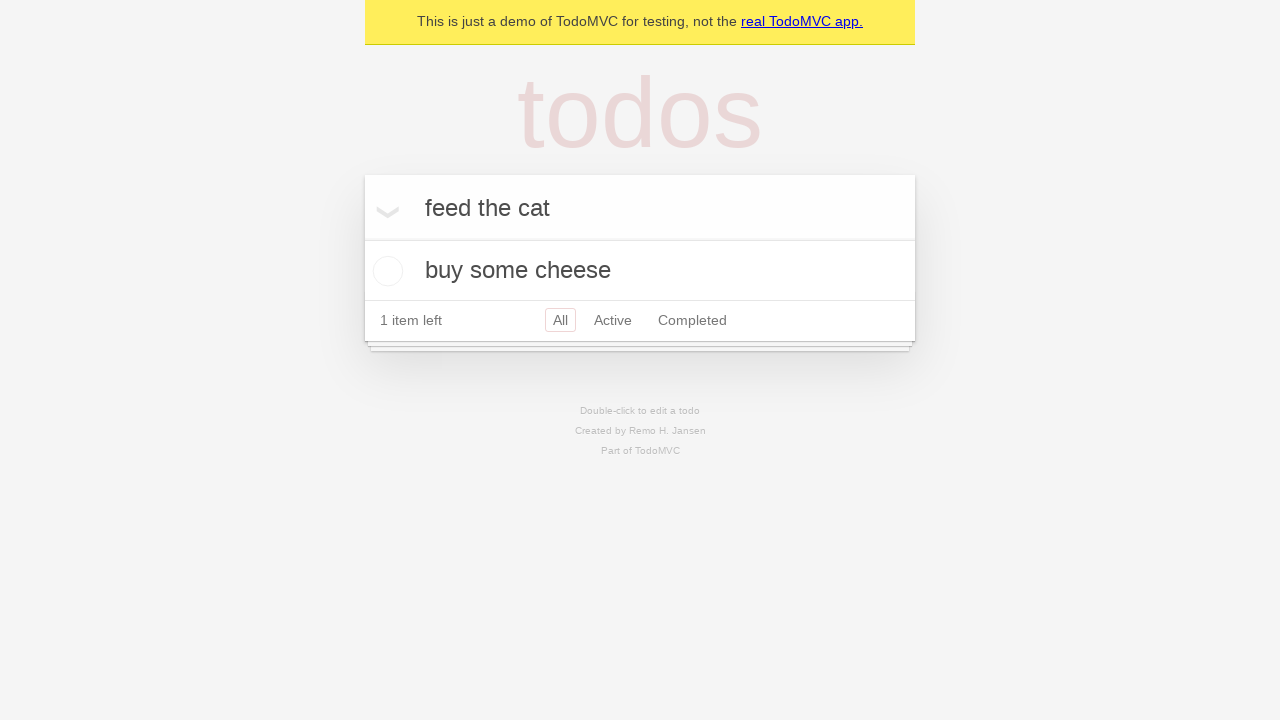

Pressed Enter to add 'feed the cat' to todo list on internal:attr=[placeholder="What needs to be done?"i]
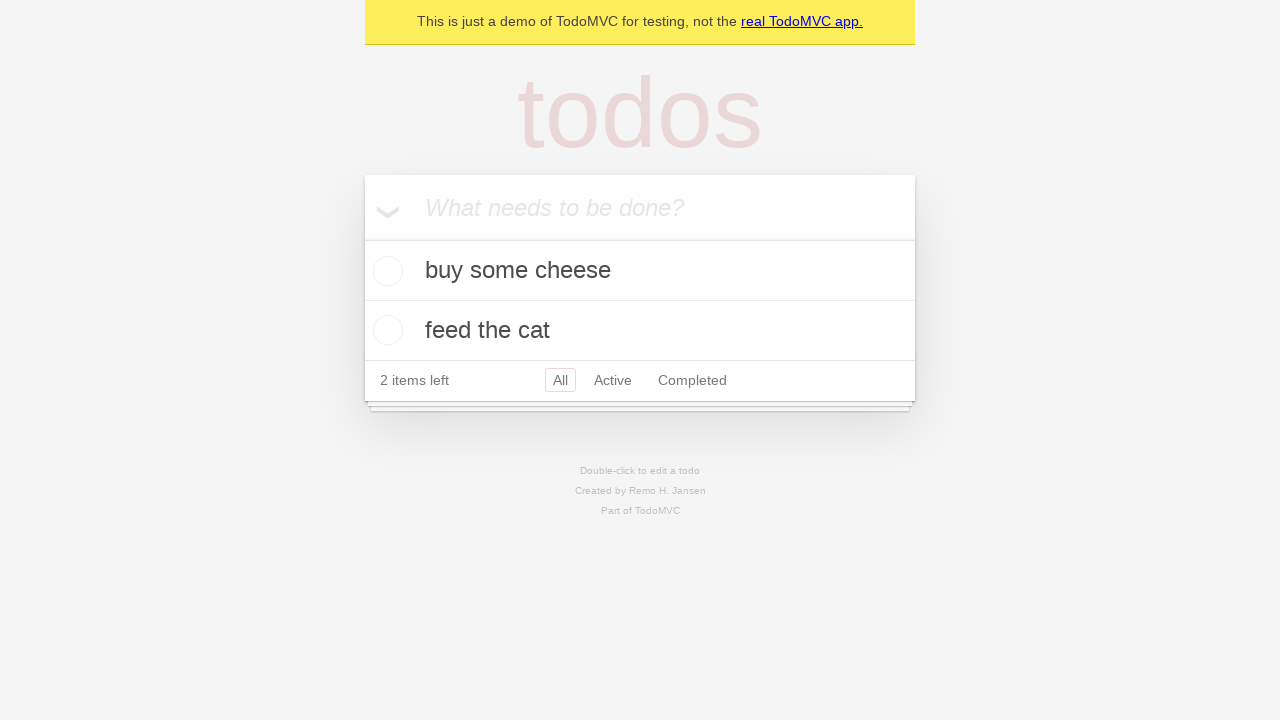

Filled todo input with 'book a doctors appointment' on internal:attr=[placeholder="What needs to be done?"i]
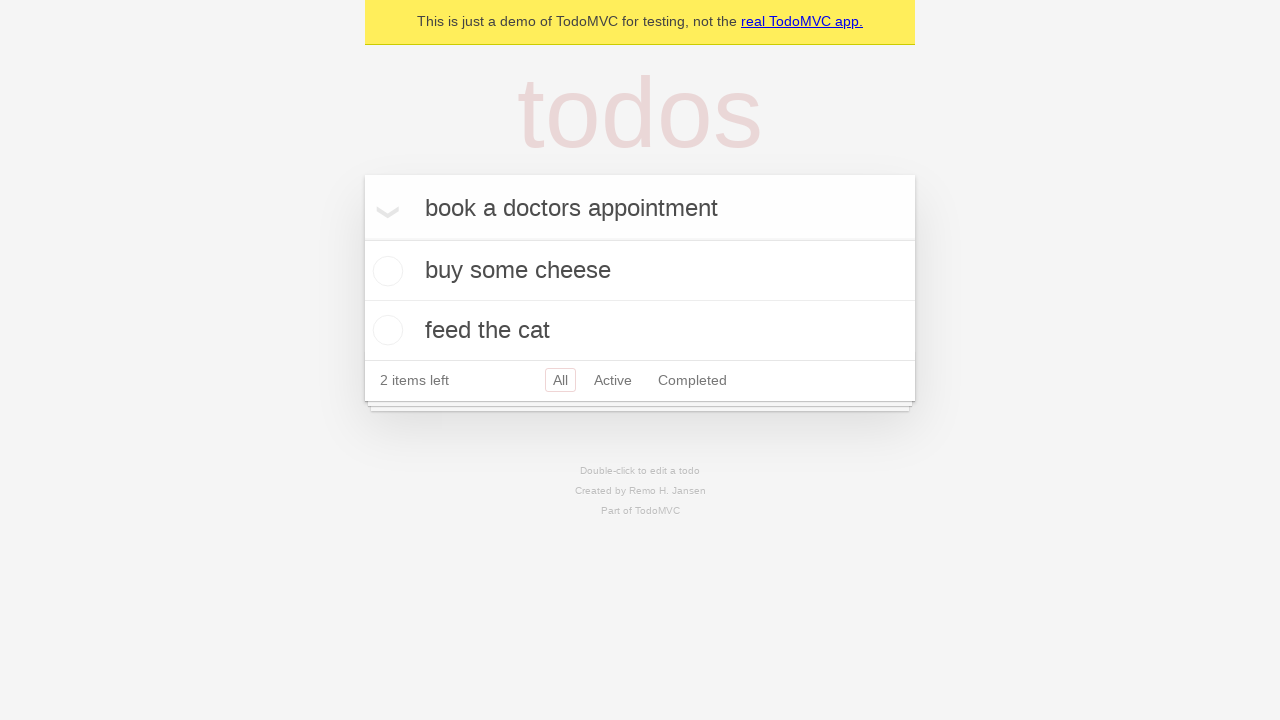

Pressed Enter to add 'book a doctors appointment' to todo list on internal:attr=[placeholder="What needs to be done?"i]
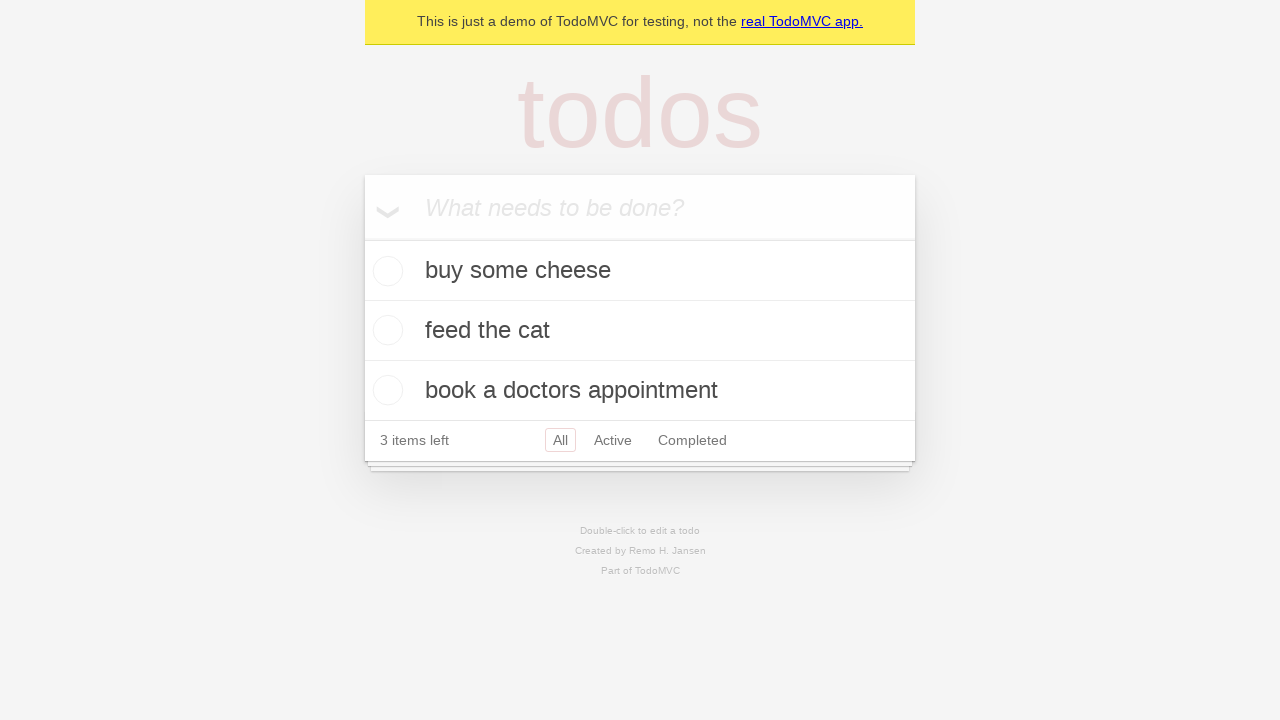

Waited for all 3 todo items to be added
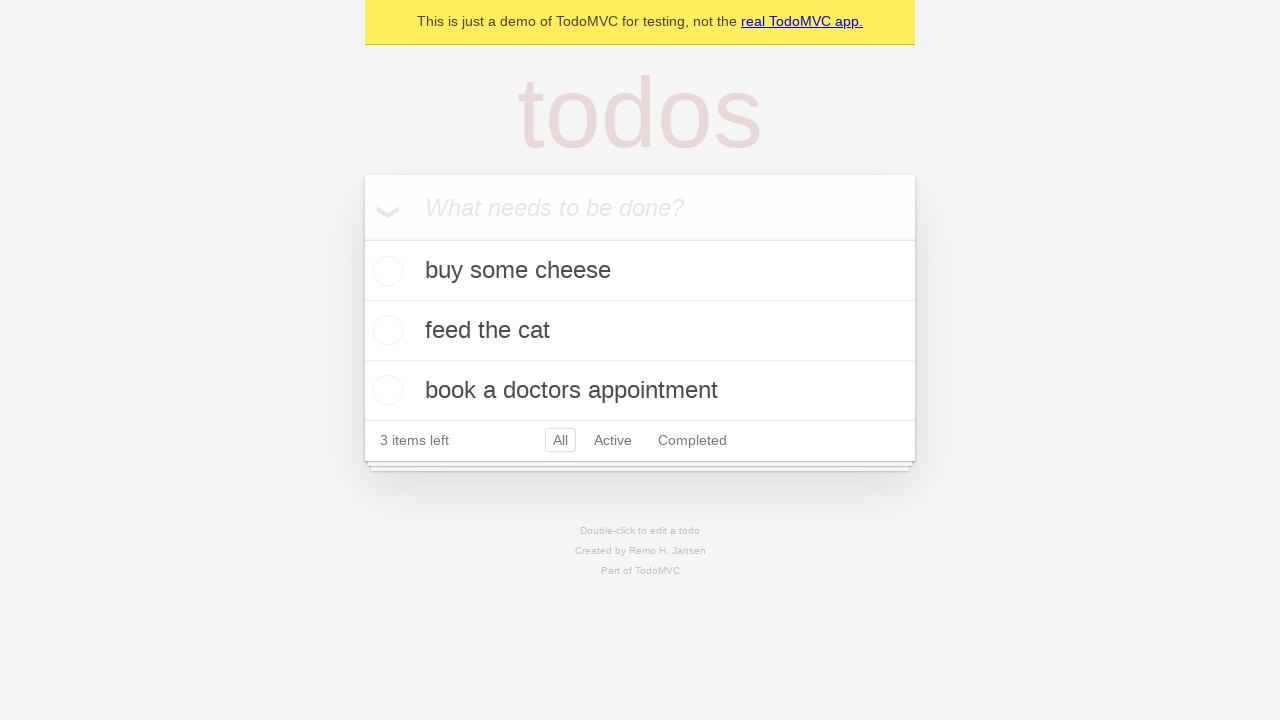

Checked the second todo item to mark it complete at (385, 330) on [data-testid='todo-item'] >> nth=1 >> internal:role=checkbox
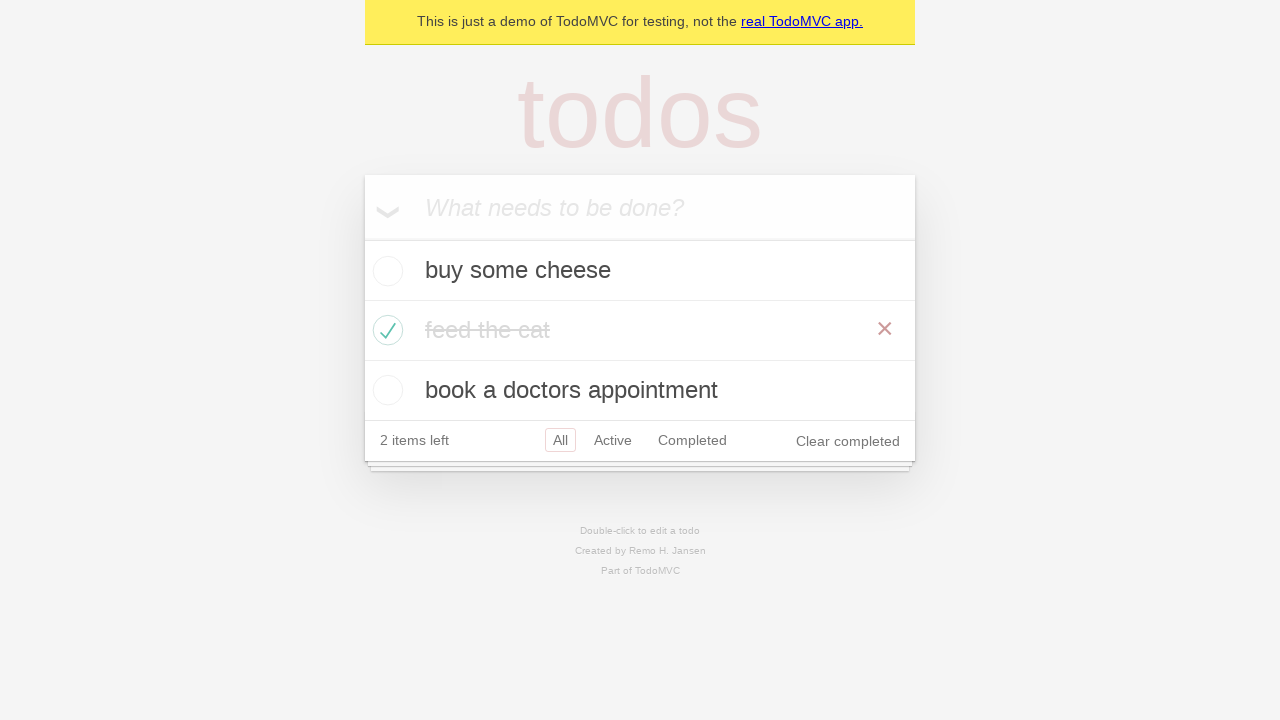

Clicked 'All' filter to show all todos at (560, 440) on internal:role=link[name="All"i]
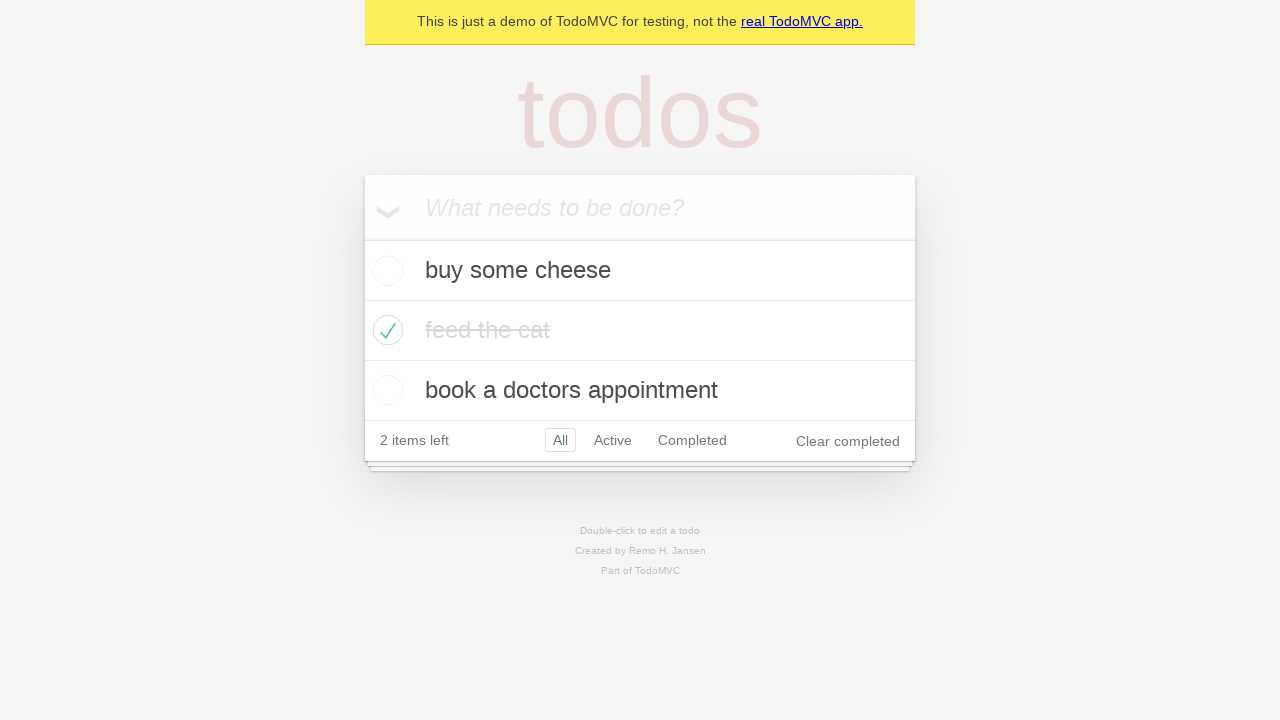

Clicked 'Active' filter to show only active todos at (613, 440) on internal:role=link[name="Active"i]
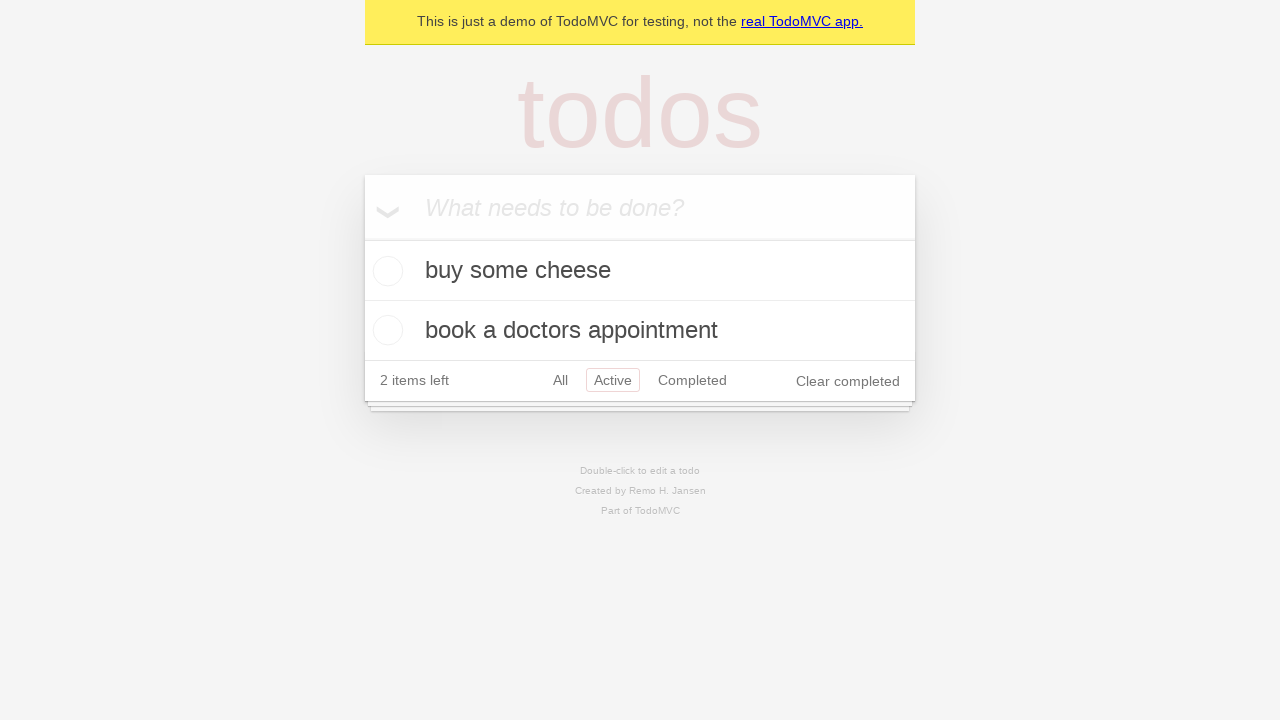

Clicked 'Completed' filter to show only completed todos at (692, 380) on internal:role=link[name="Completed"i]
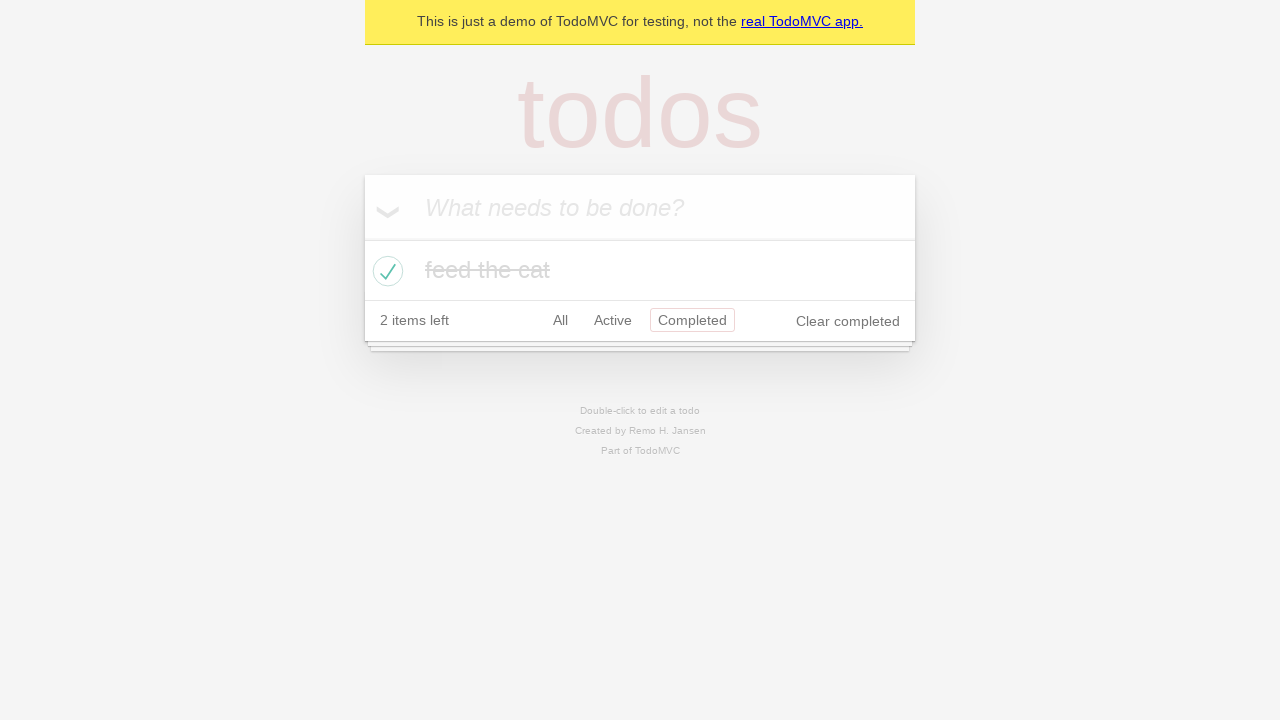

Navigated back using browser back button
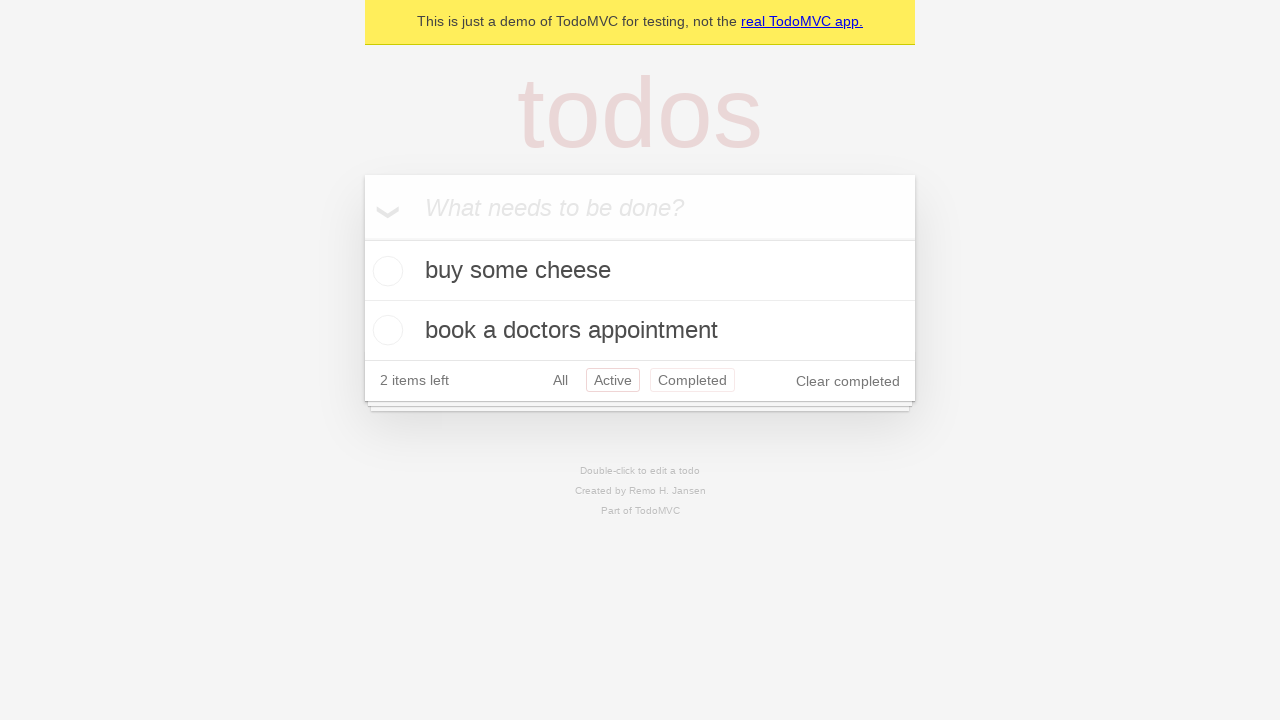

Navigated back again using browser back button
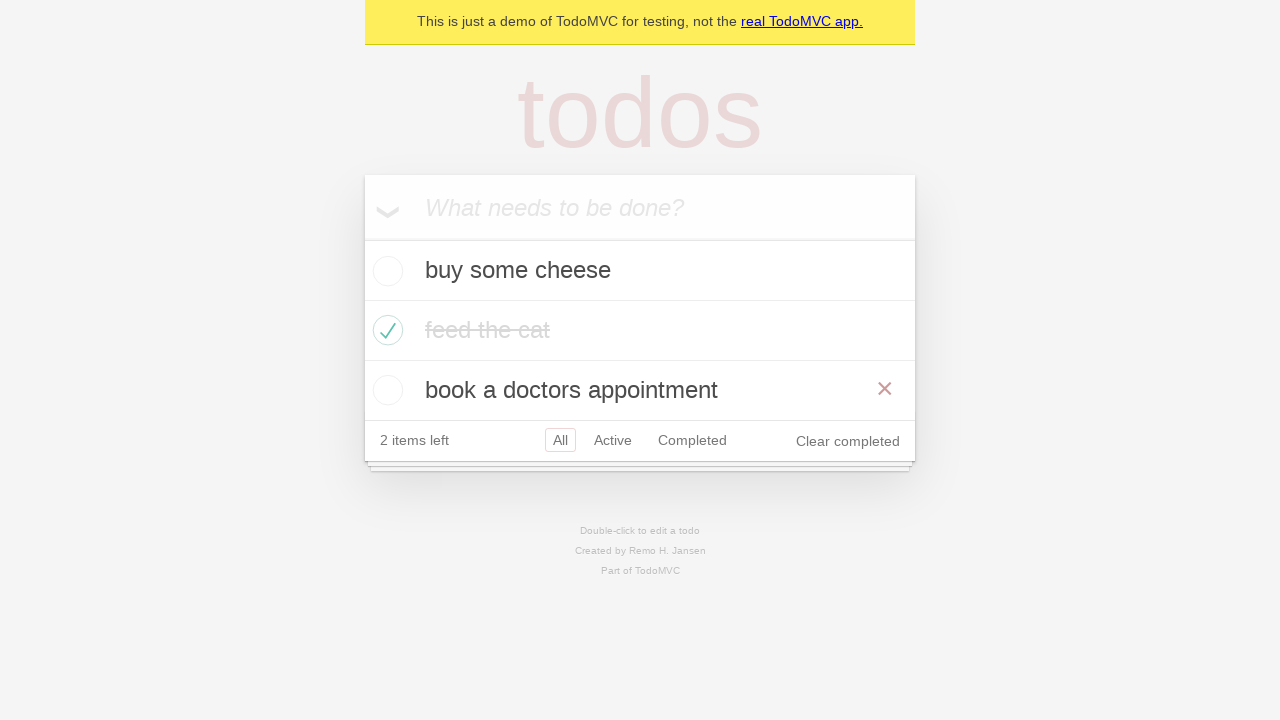

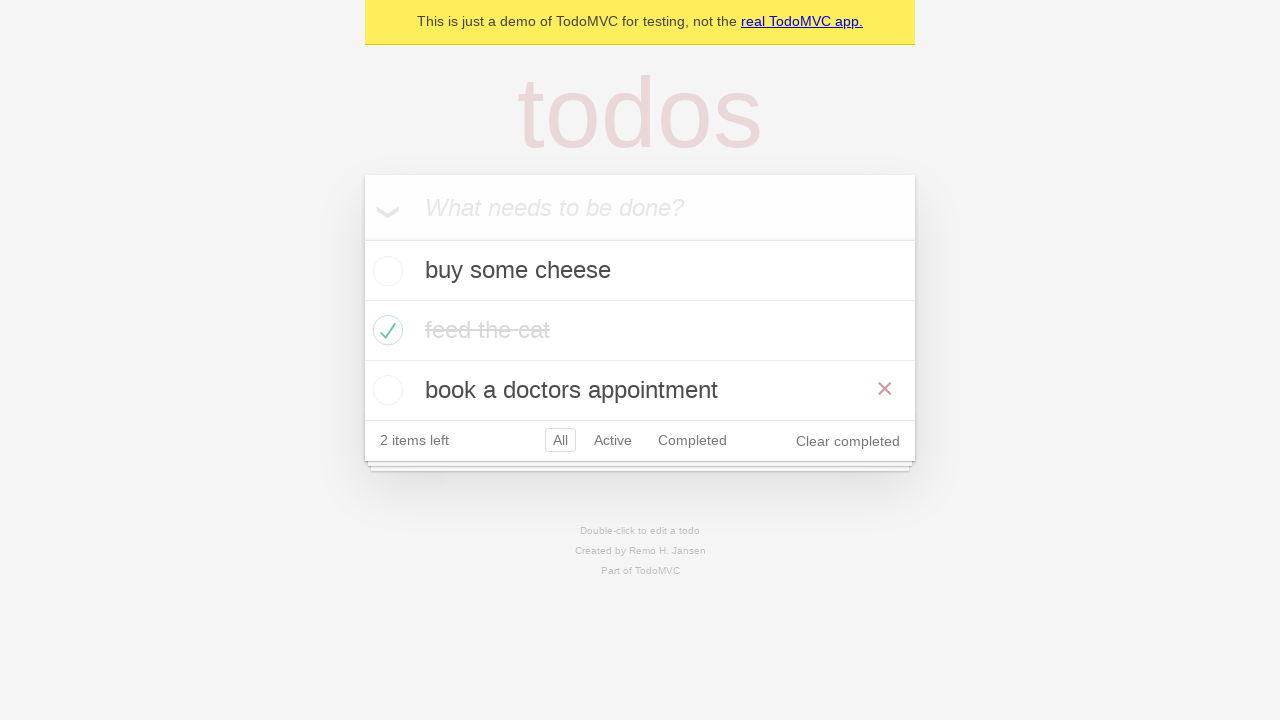